Tests basic browser navigation commands by navigating to Flipkart, then navigating to Myntra, and then going back to the previous page

Starting URL: https://www.flipkart.com/

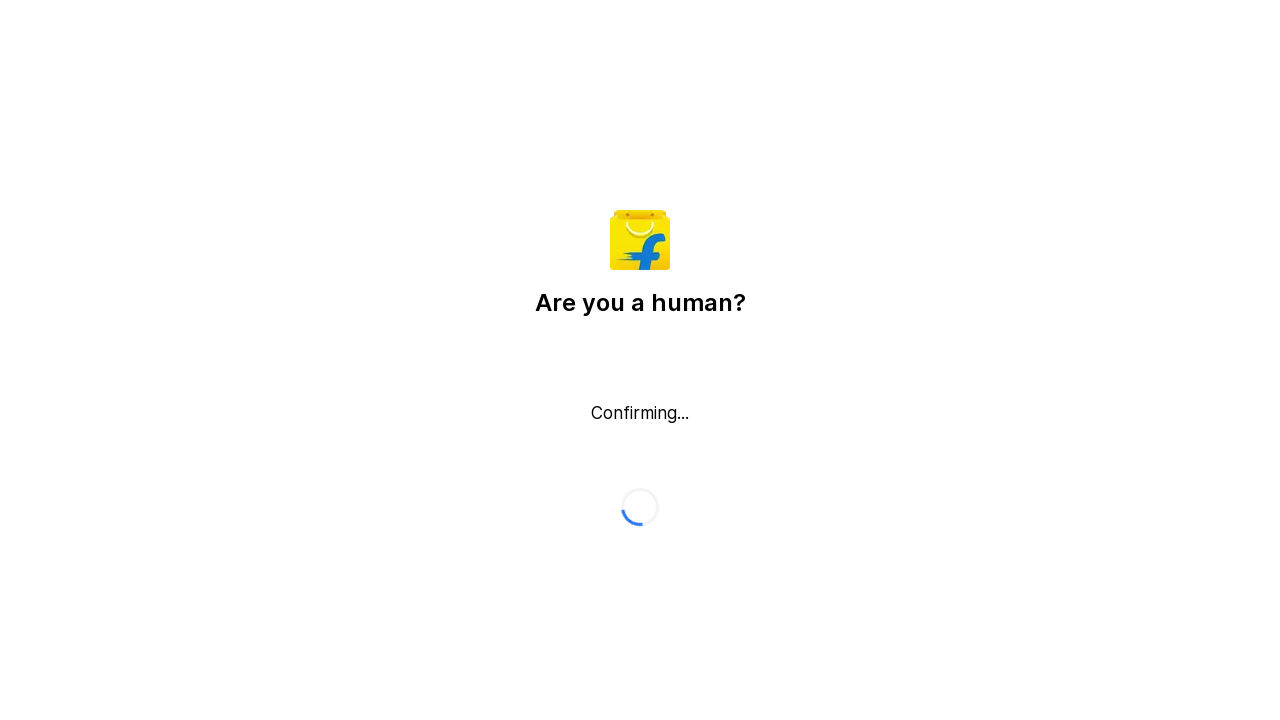

Retrieved page title from Flipkart
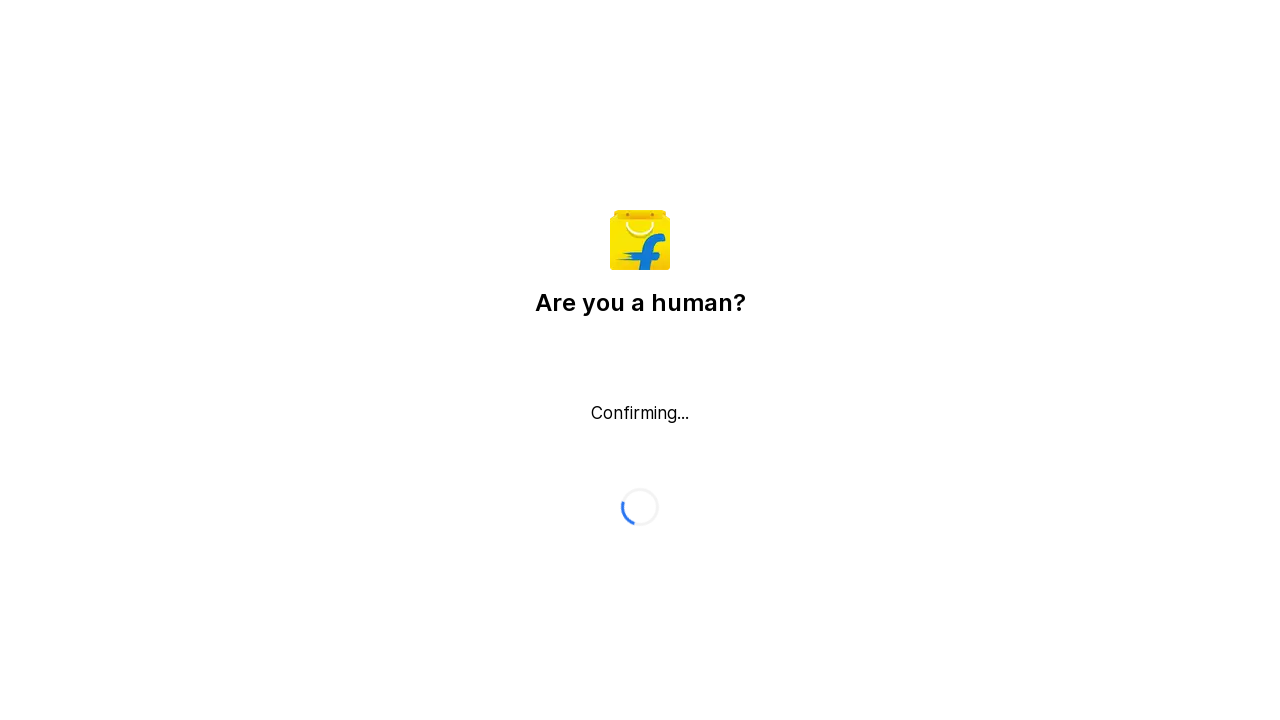

Retrieved current URL from Flipkart
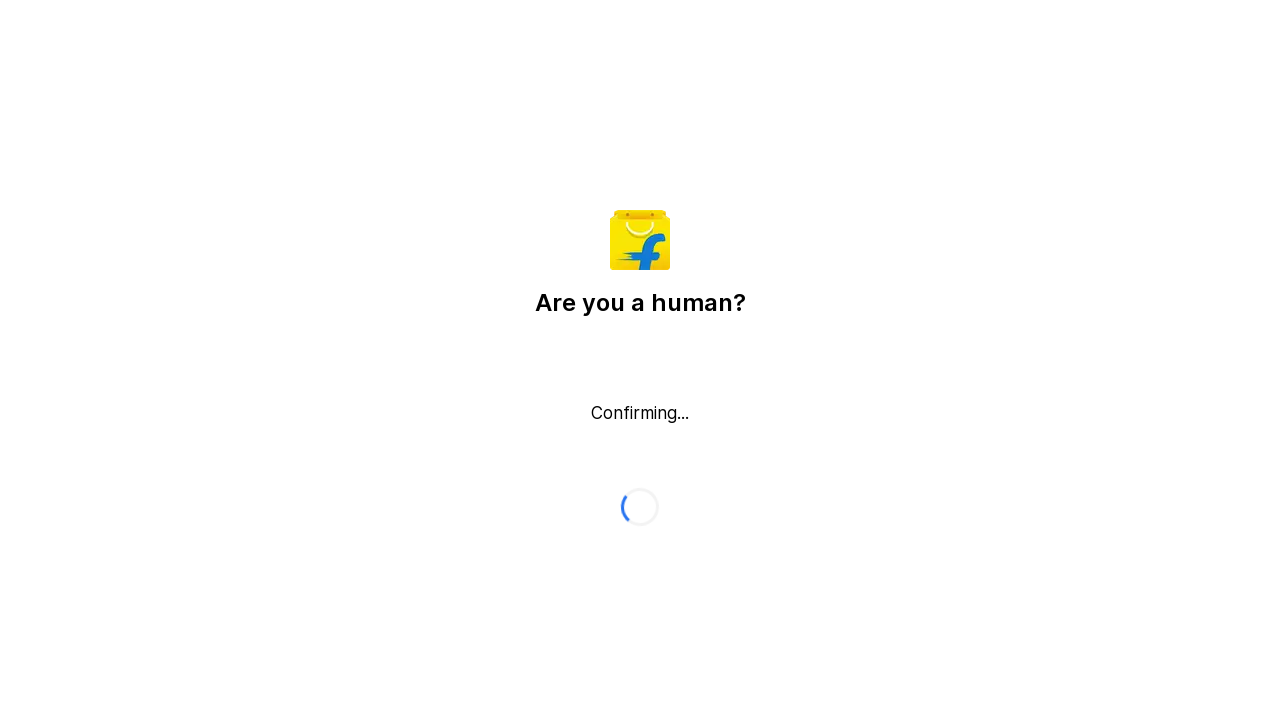

Navigated to Myntra website
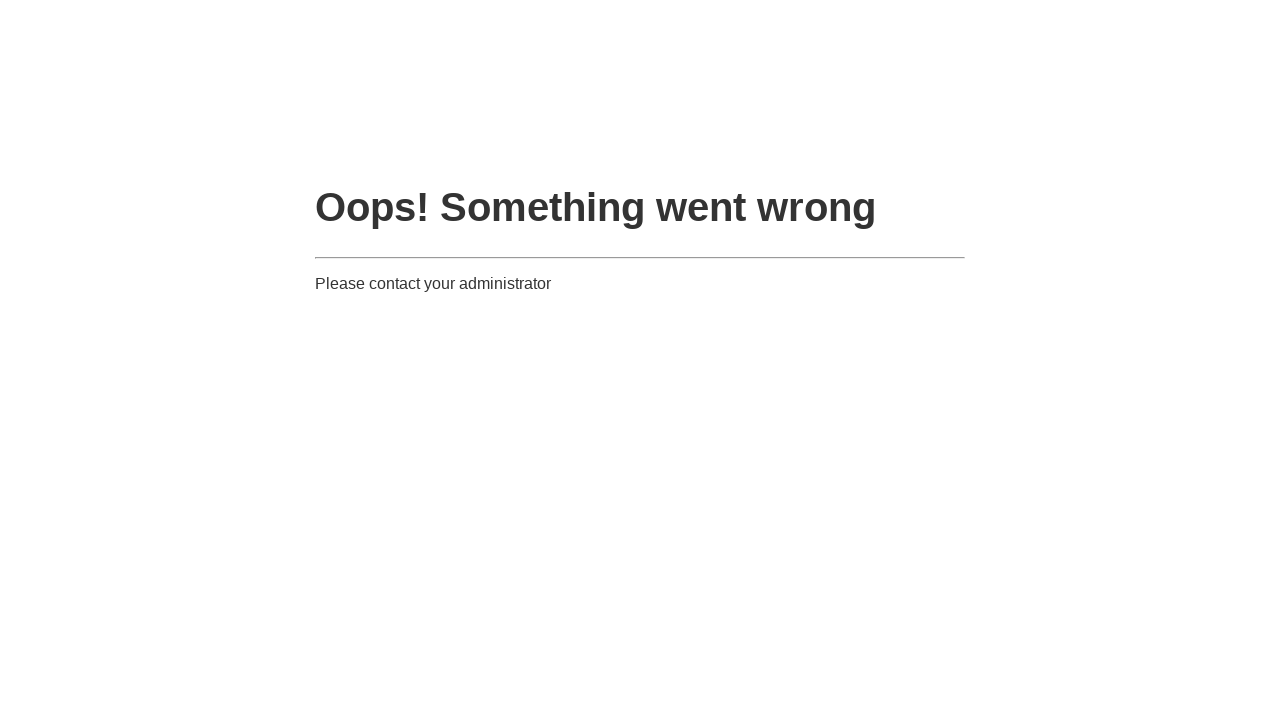

Navigated back to previous page (Flipkart)
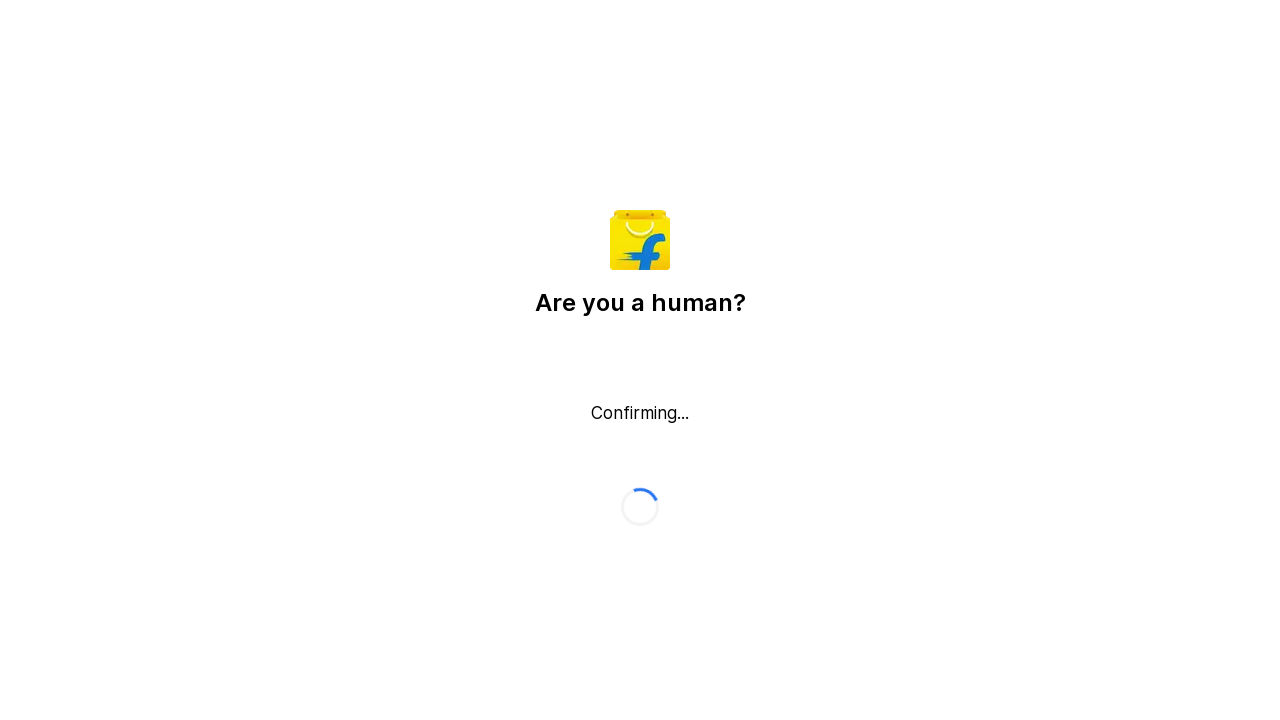

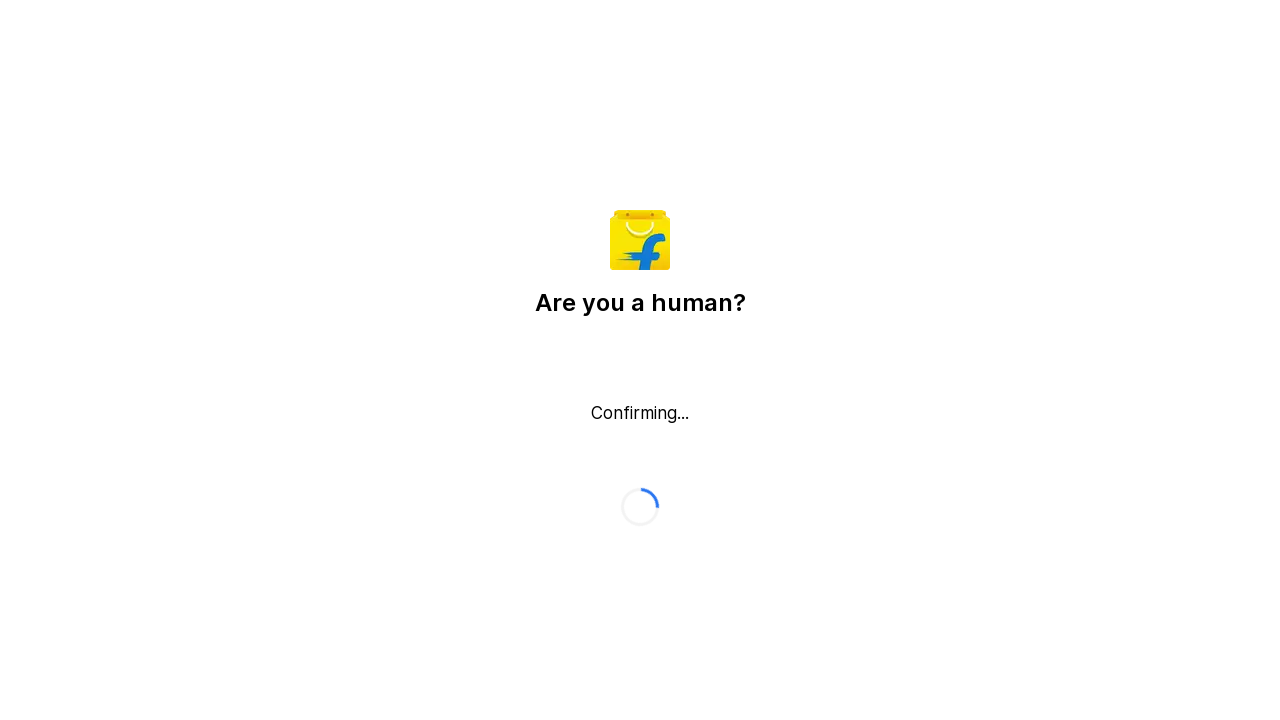